Tests prompt alert functionality by clicking a button to trigger a prompt alert and entering text into it

Starting URL: https://demoqa.com/alerts

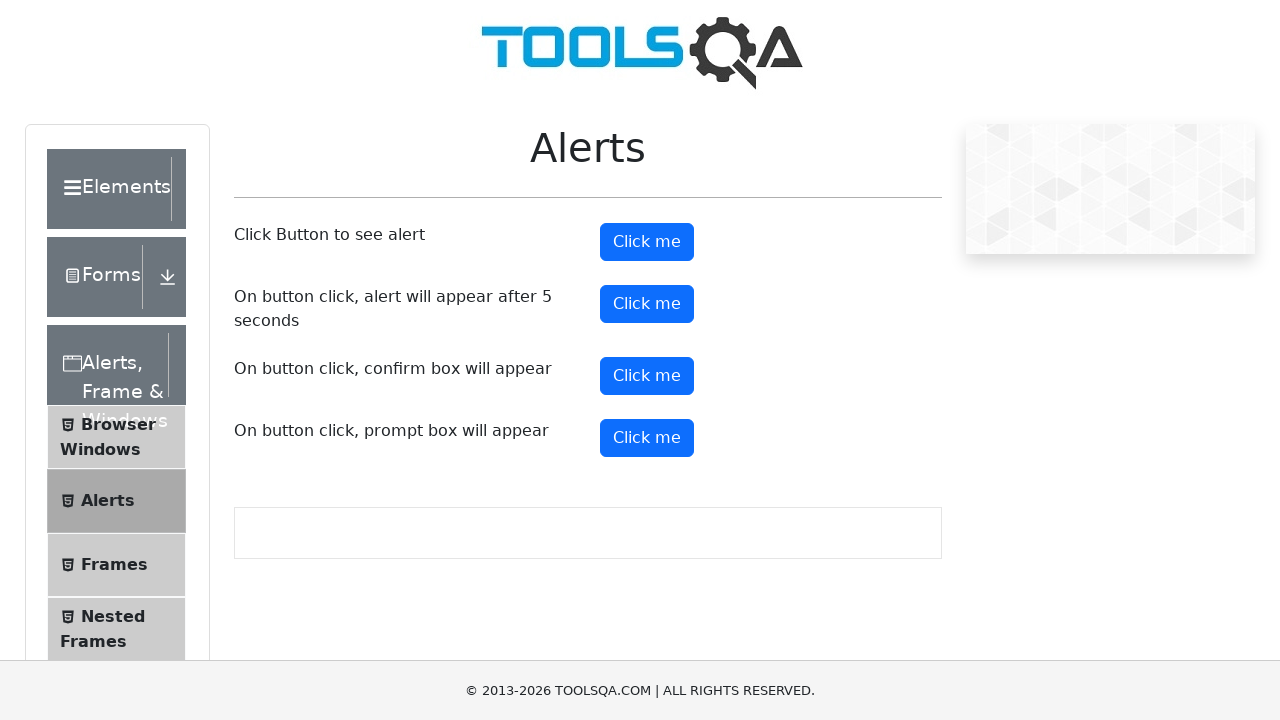

Scrolled to the prompt button (5th button on page)
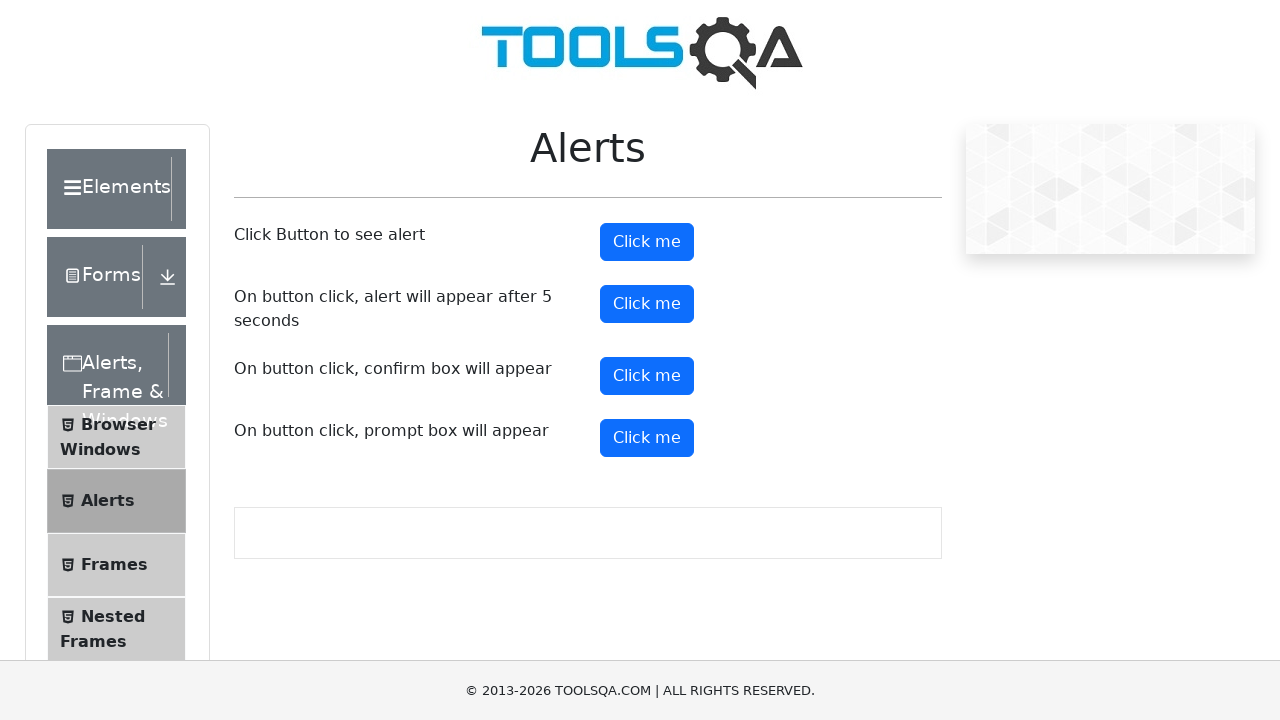

Set up dialog handler to accept prompt with text 'SARAN'
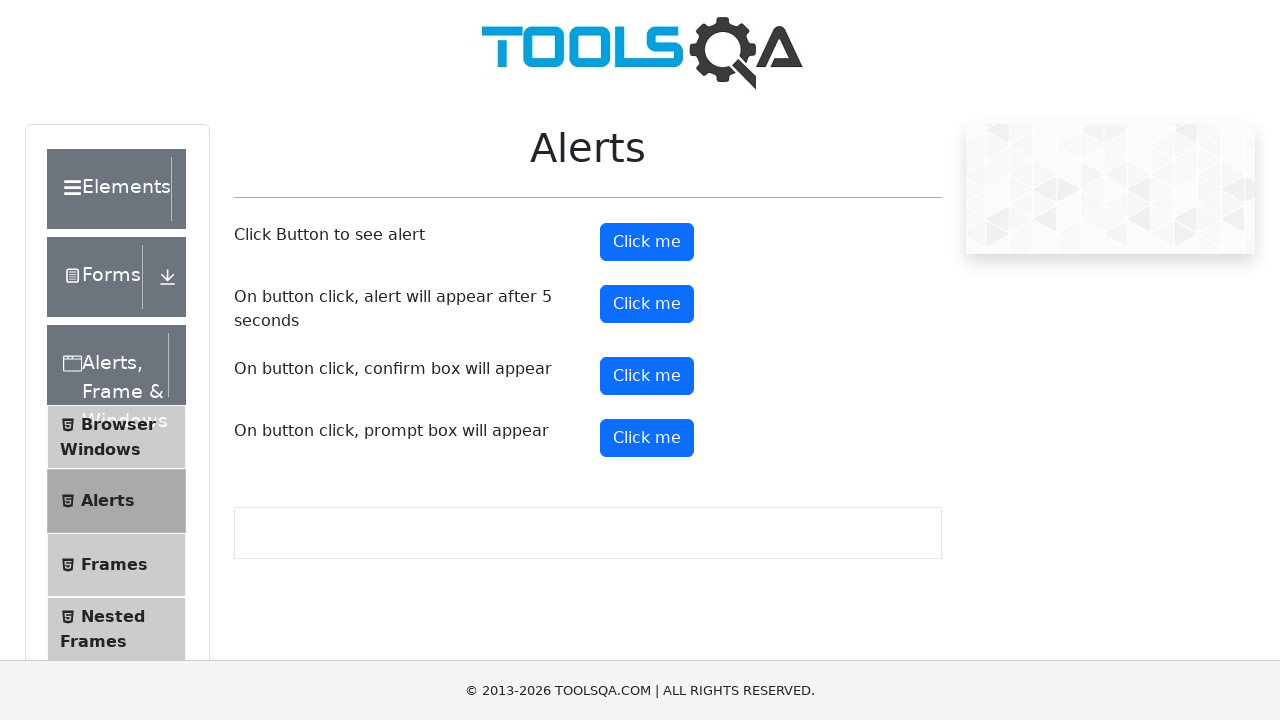

Clicked prompt button to trigger alert at (647, 438) on (//button)[5]
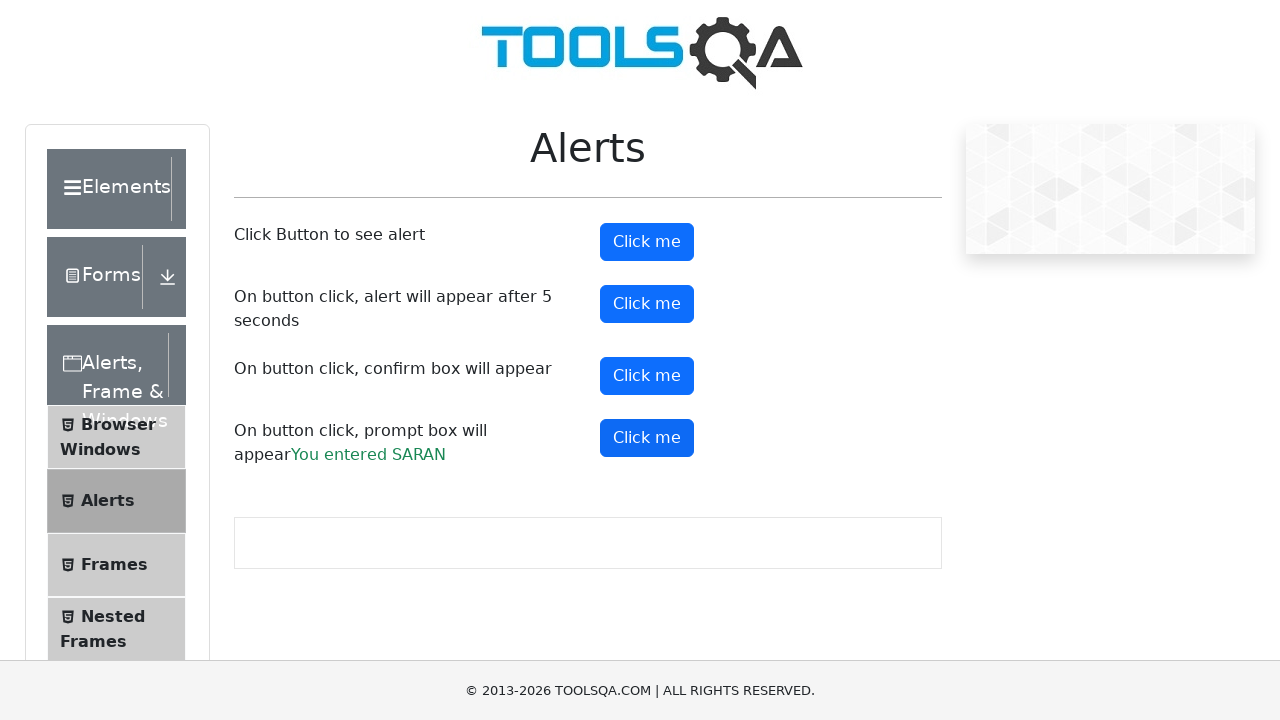

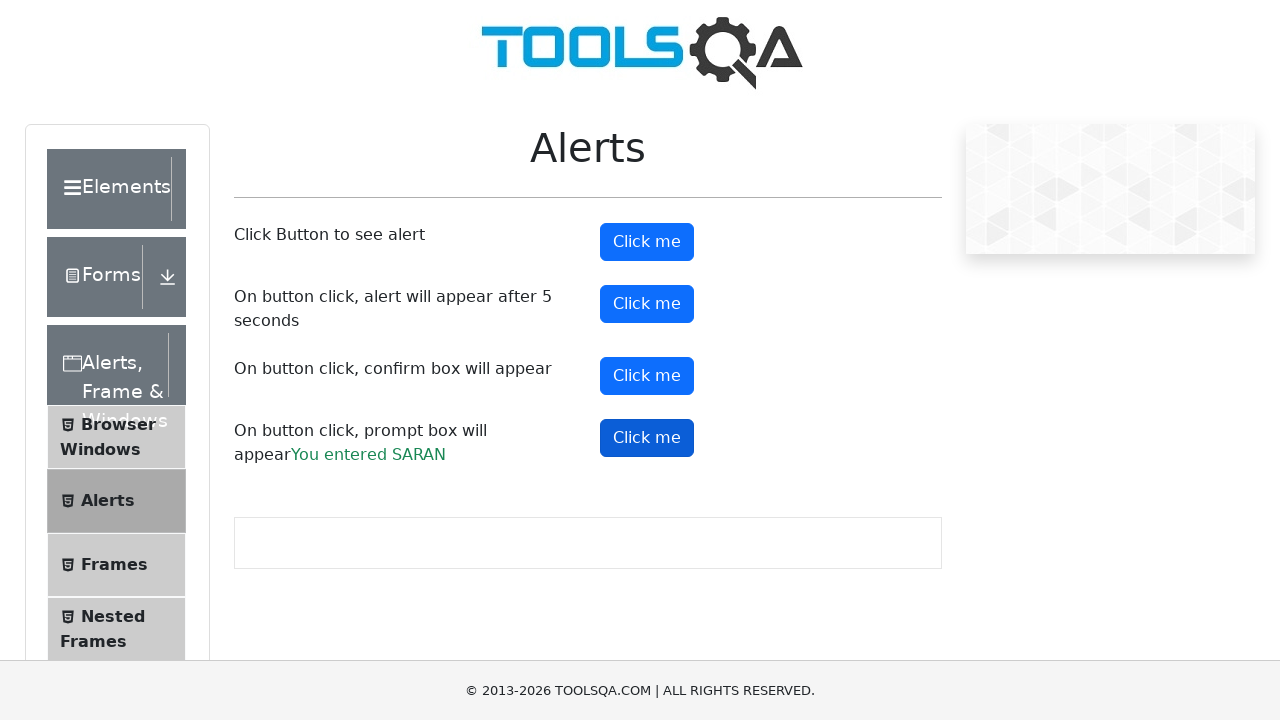